Tests that the complete all checkbox updates its state when individual items are completed or cleared

Starting URL: https://demo.playwright.dev/todomvc

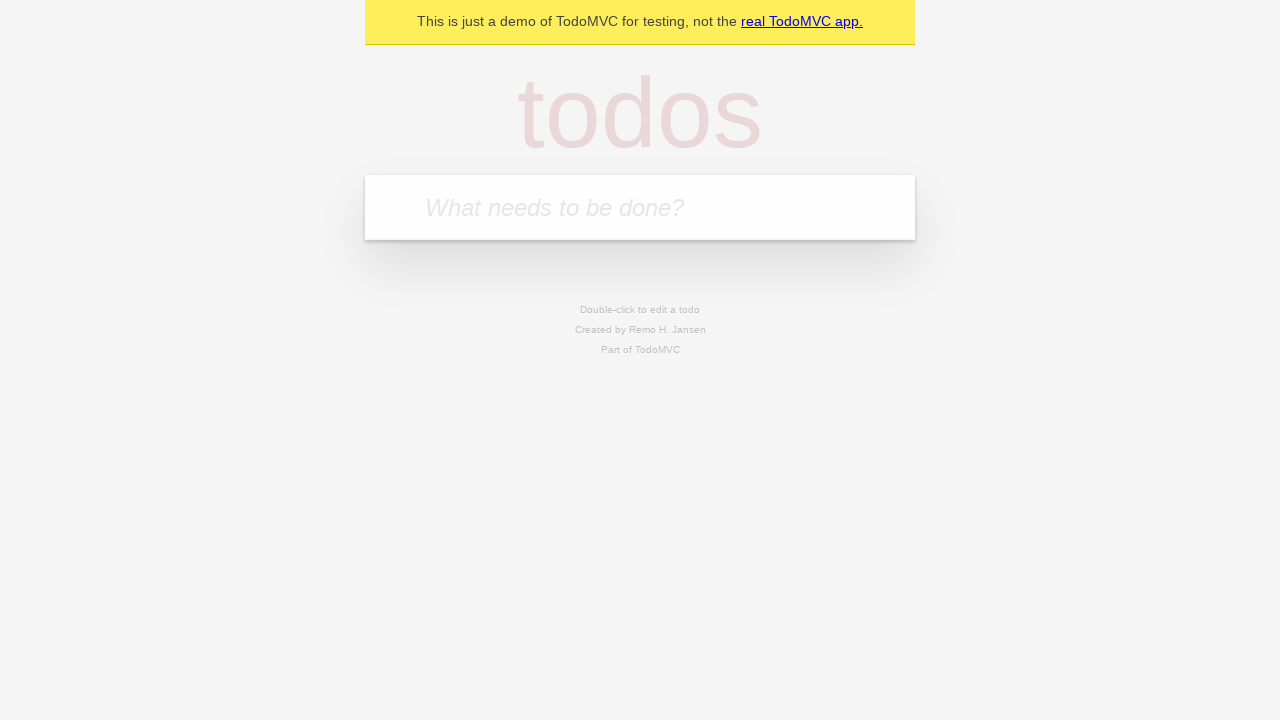

Filled todo input with 'buy some cheese' on internal:attr=[placeholder="What needs to be done?"i]
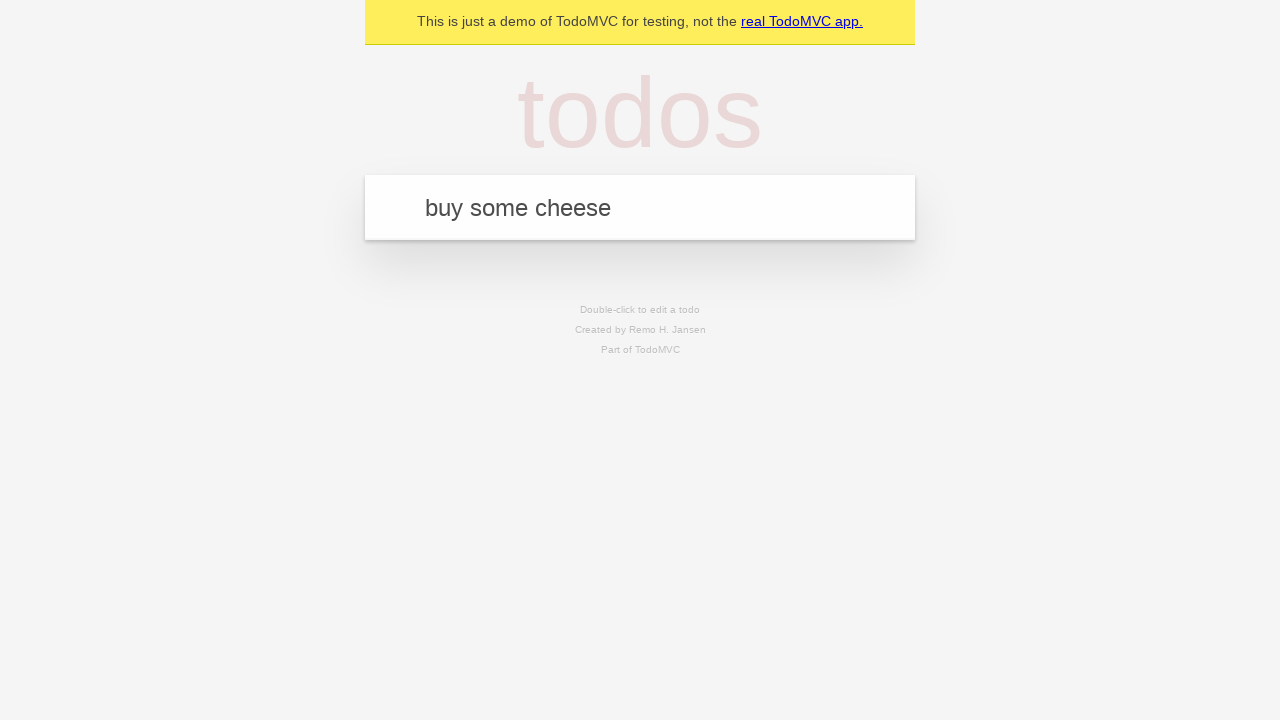

Pressed Enter to create todo 'buy some cheese' on internal:attr=[placeholder="What needs to be done?"i]
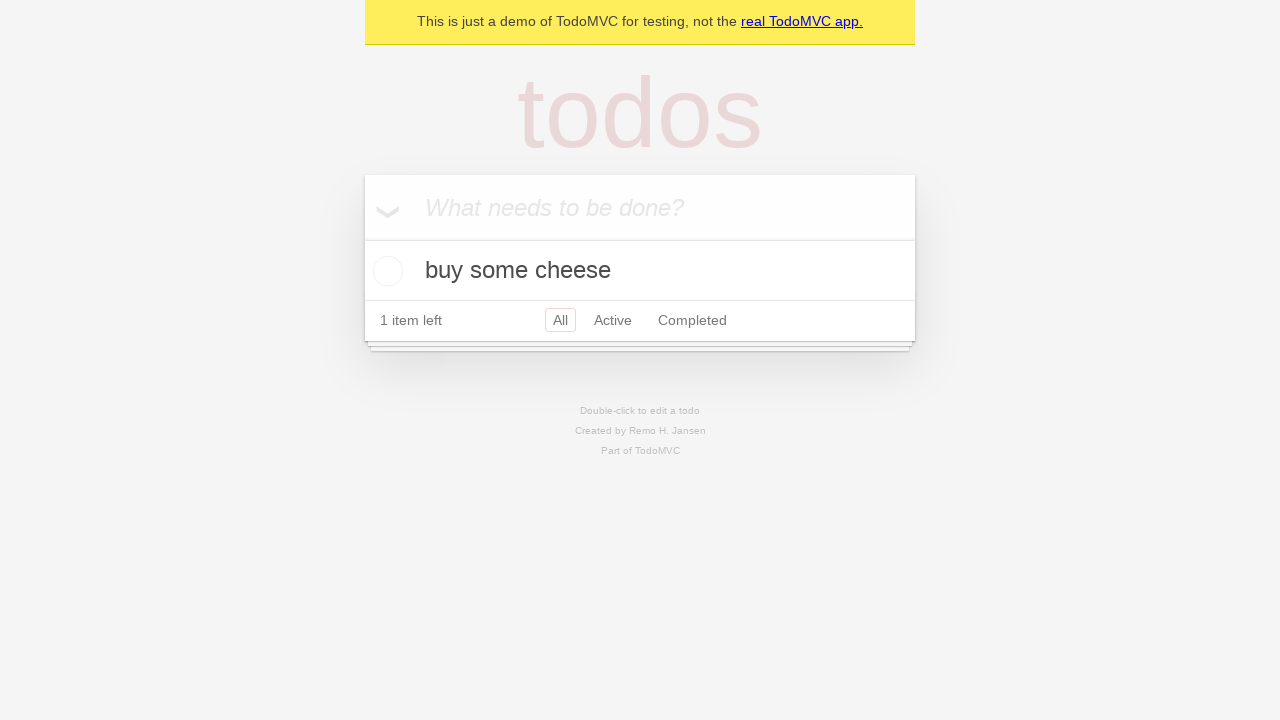

Filled todo input with 'feed the cat' on internal:attr=[placeholder="What needs to be done?"i]
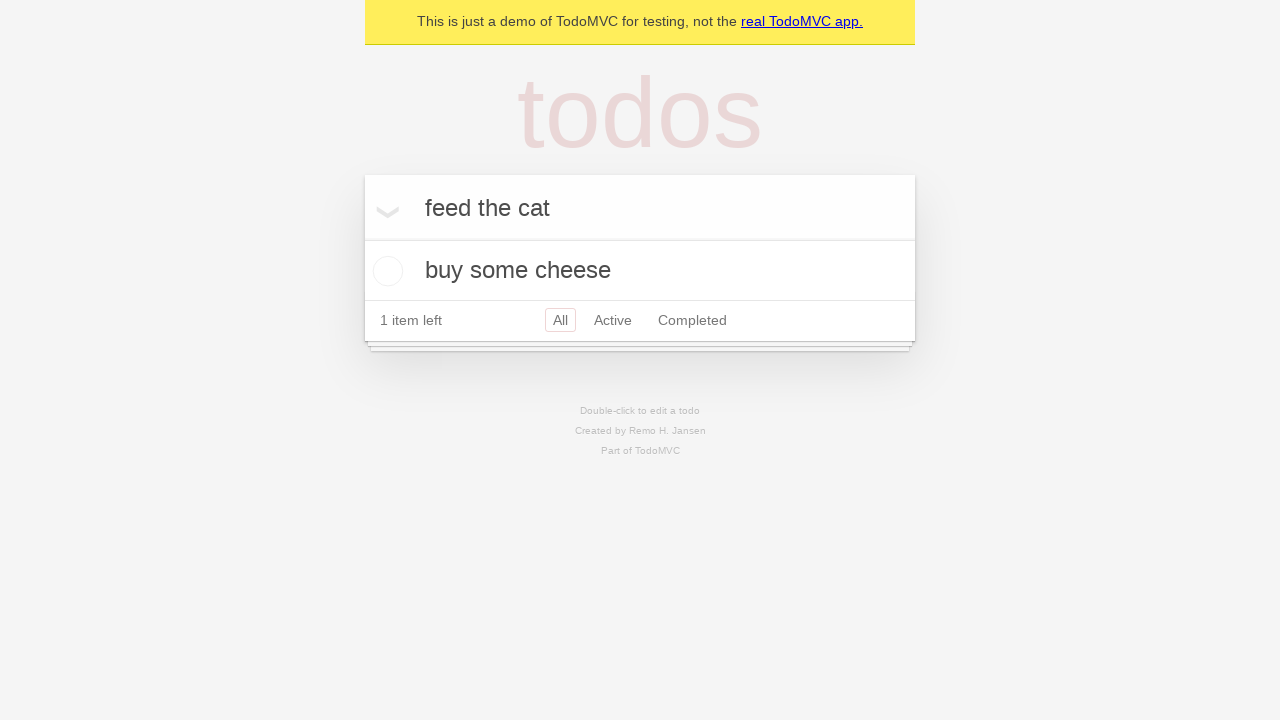

Pressed Enter to create todo 'feed the cat' on internal:attr=[placeholder="What needs to be done?"i]
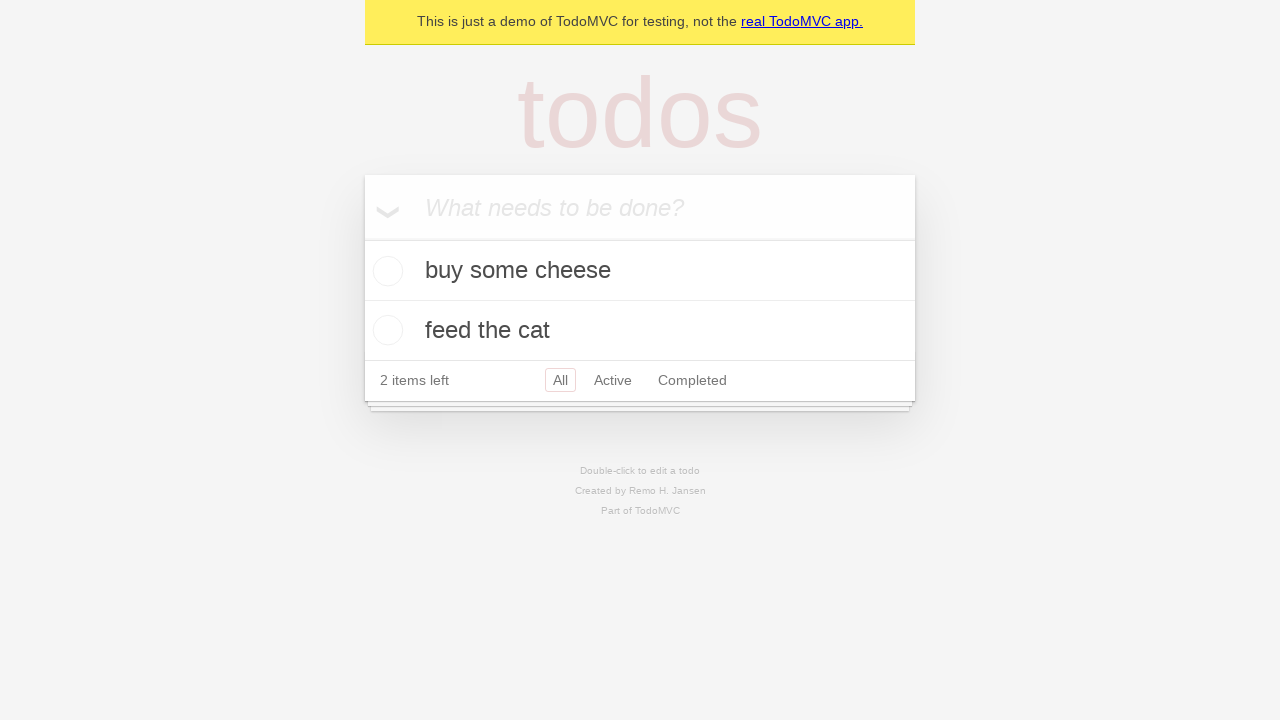

Filled todo input with 'book a doctors appointment' on internal:attr=[placeholder="What needs to be done?"i]
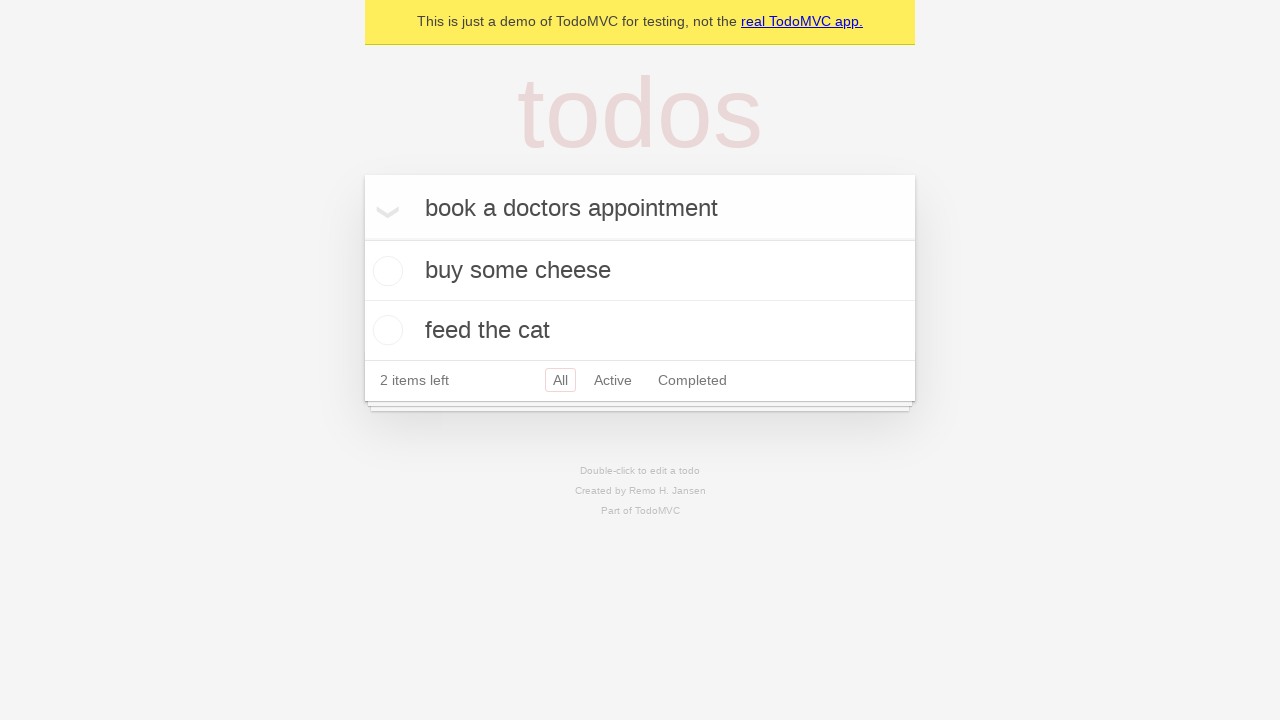

Pressed Enter to create todo 'book a doctors appointment' on internal:attr=[placeholder="What needs to be done?"i]
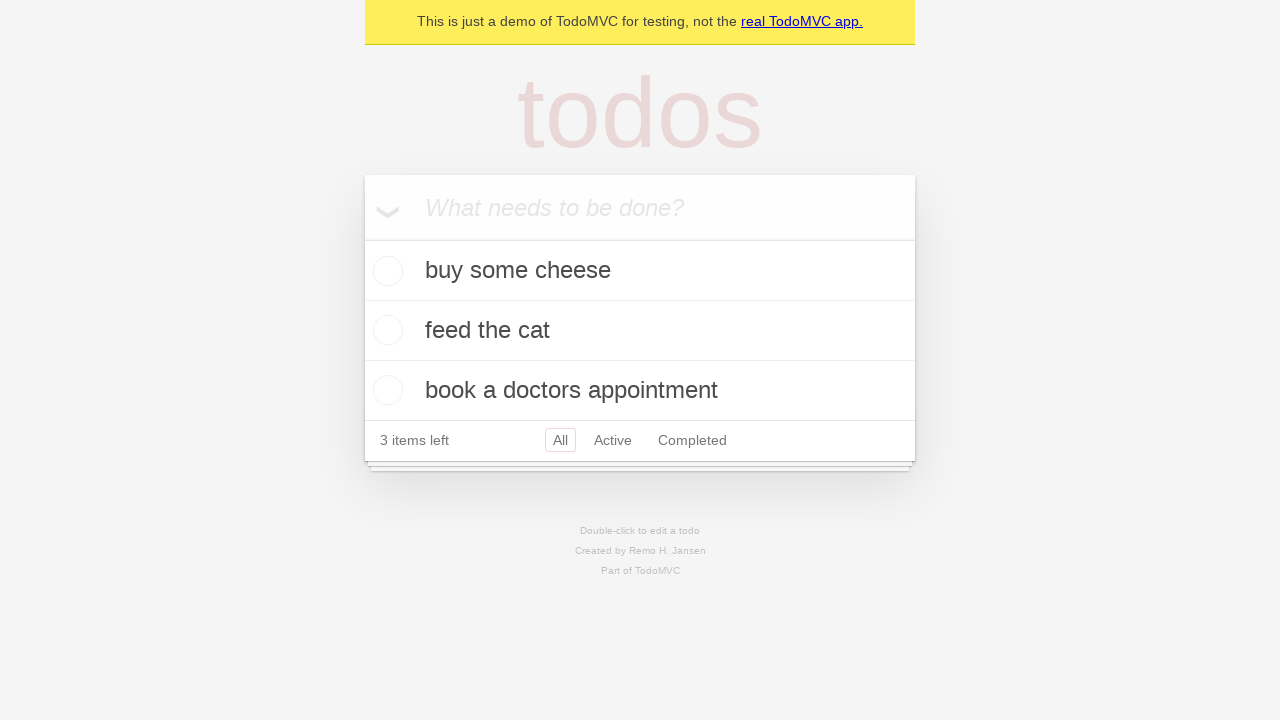

Checked the 'Mark all as complete' toggle at (362, 238) on internal:label="Mark all as complete"i
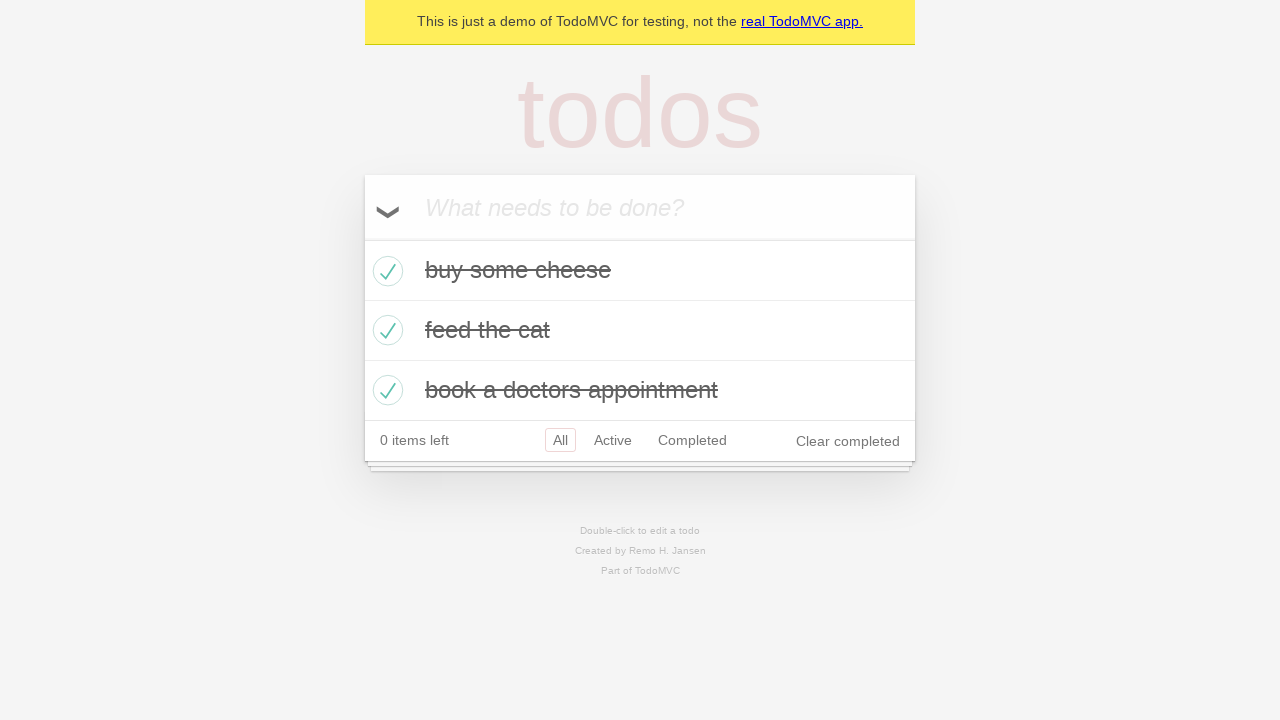

Verified toggle all checkbox is checked
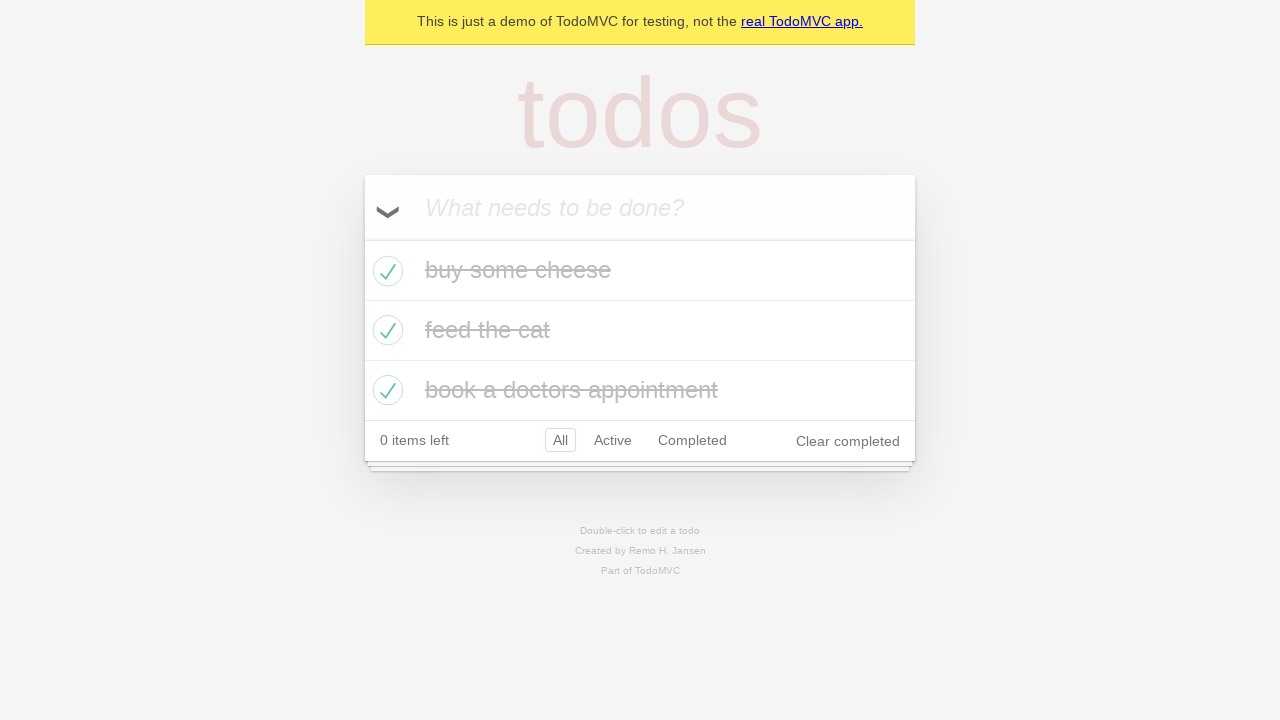

Unchecked the first todo item at (385, 271) on internal:testid=[data-testid="todo-item"s] >> nth=0 >> internal:role=checkbox
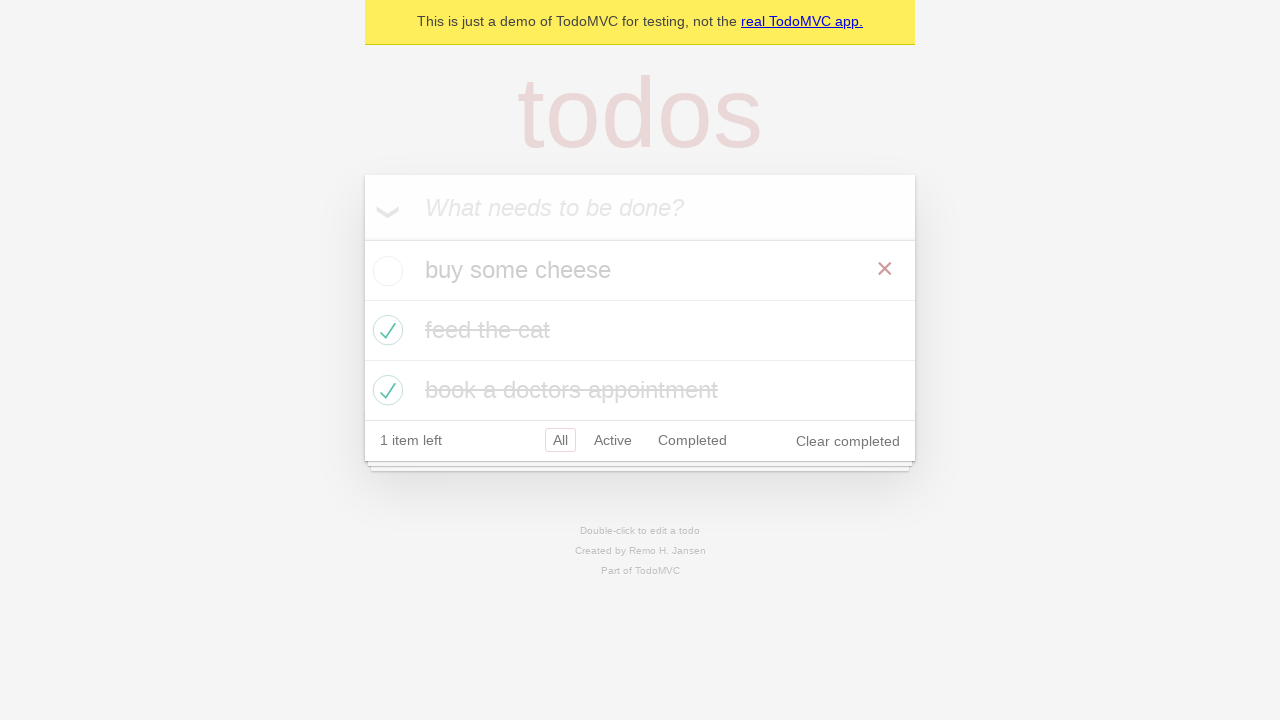

Verified toggle all checkbox is no longer checked after unchecking first item
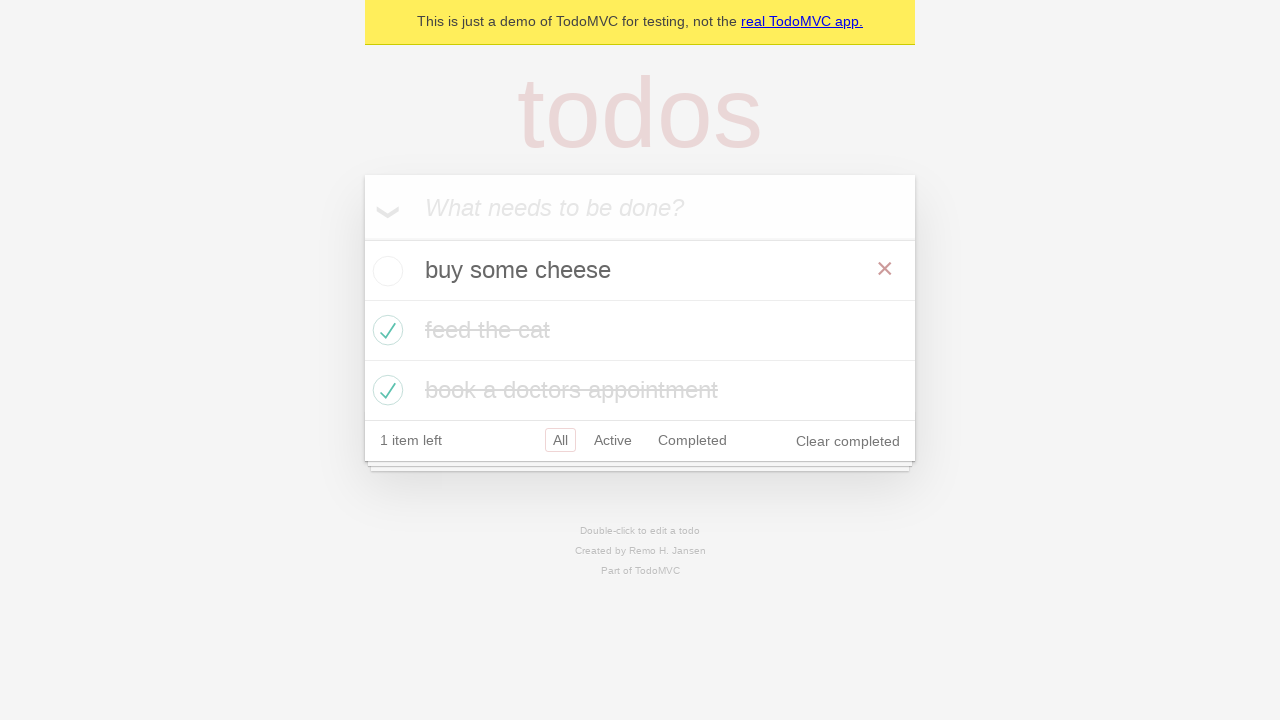

Re-checked the first todo item at (385, 271) on internal:testid=[data-testid="todo-item"s] >> nth=0 >> internal:role=checkbox
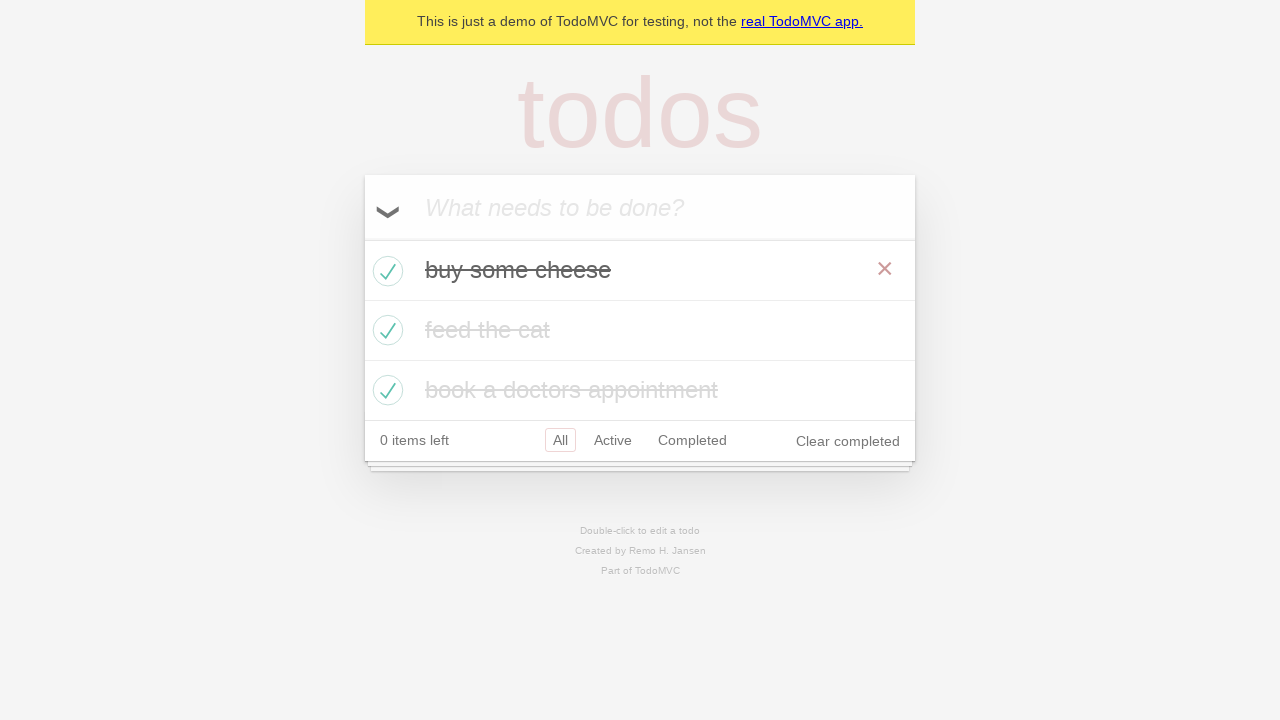

Verified toggle all checkbox is checked again after re-checking first item
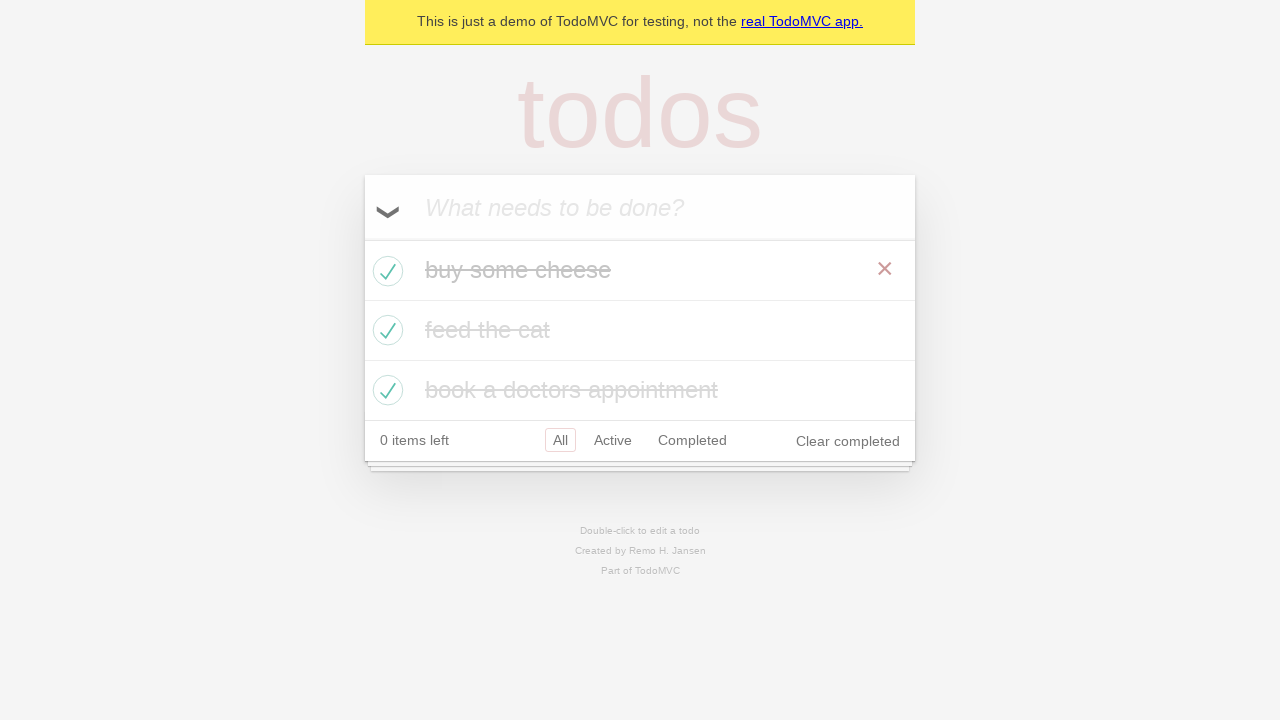

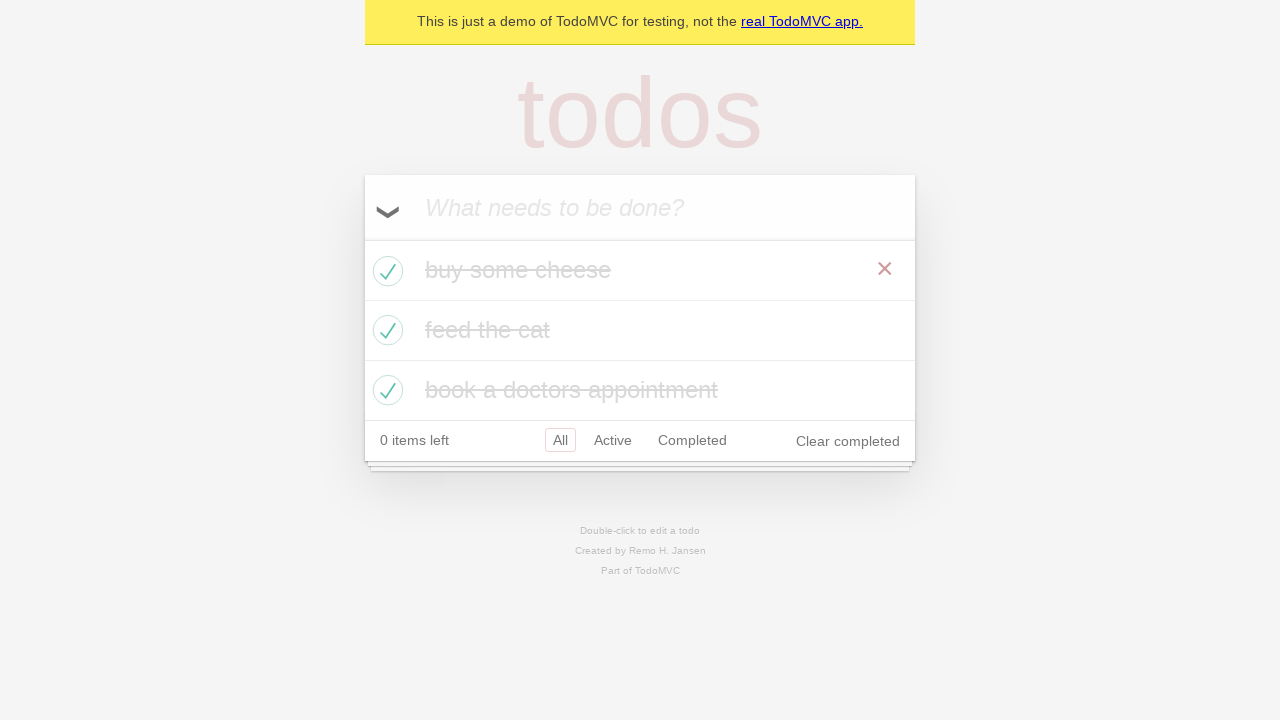